Tests dynamic dropdown selection for flight booking by selecting origin and destination stations

Starting URL: https://rahulshettyacademy.com/dropdownsPractise/

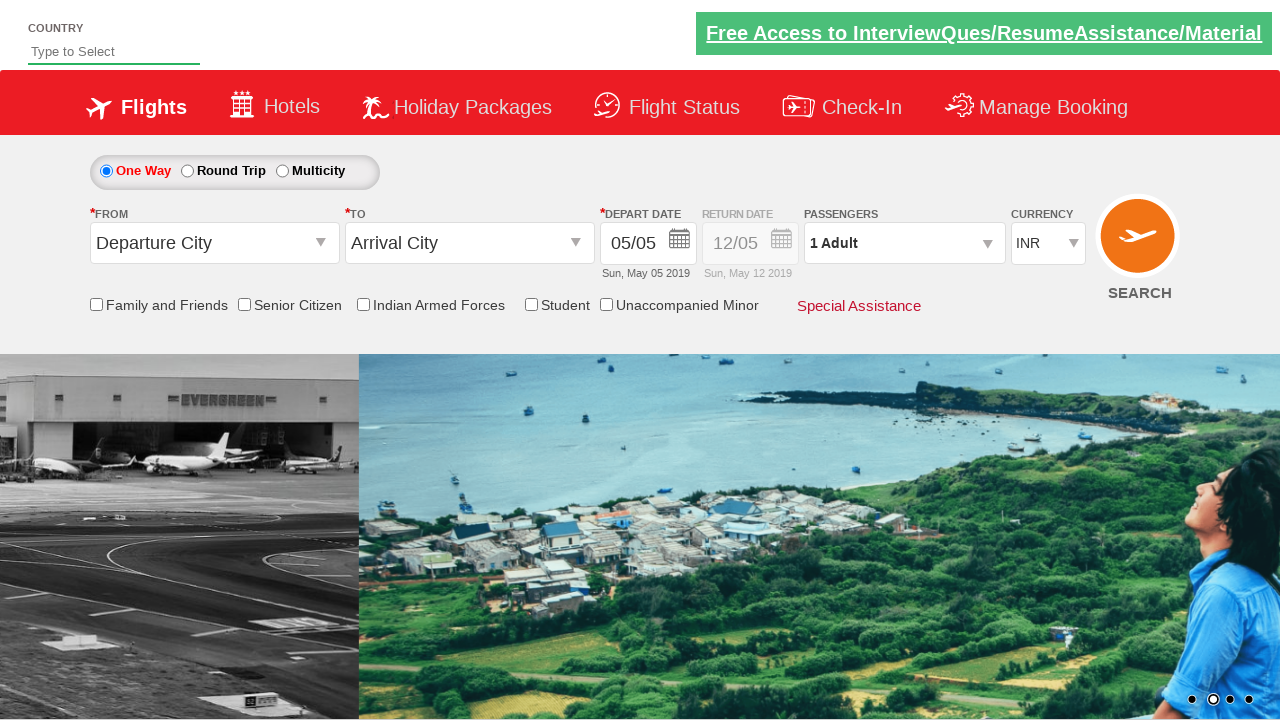

Clicked on origin station dropdown at (214, 243) on #ctl00_mainContent_ddl_originStation1_CTXT
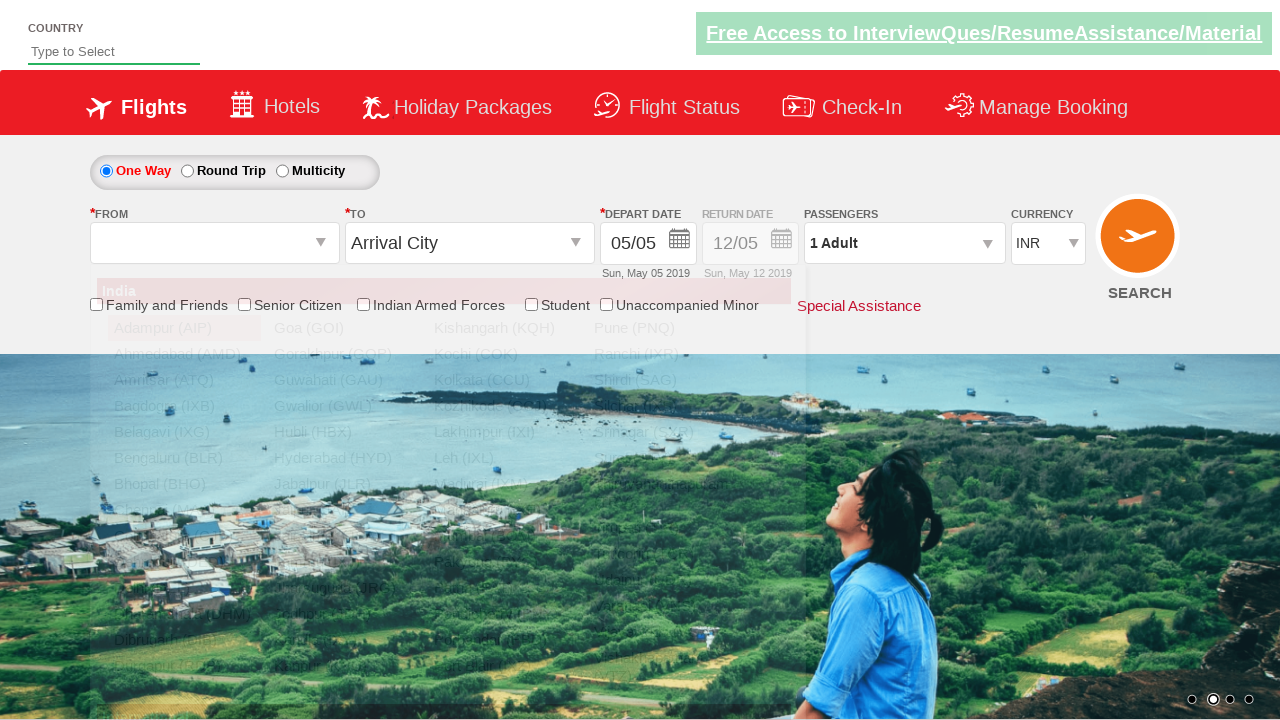

Selected origin station IXG from dropdown at (184, 432) on div#glsctl00_mainContent_ddl_originStation1_CTNR a[value='IXG']
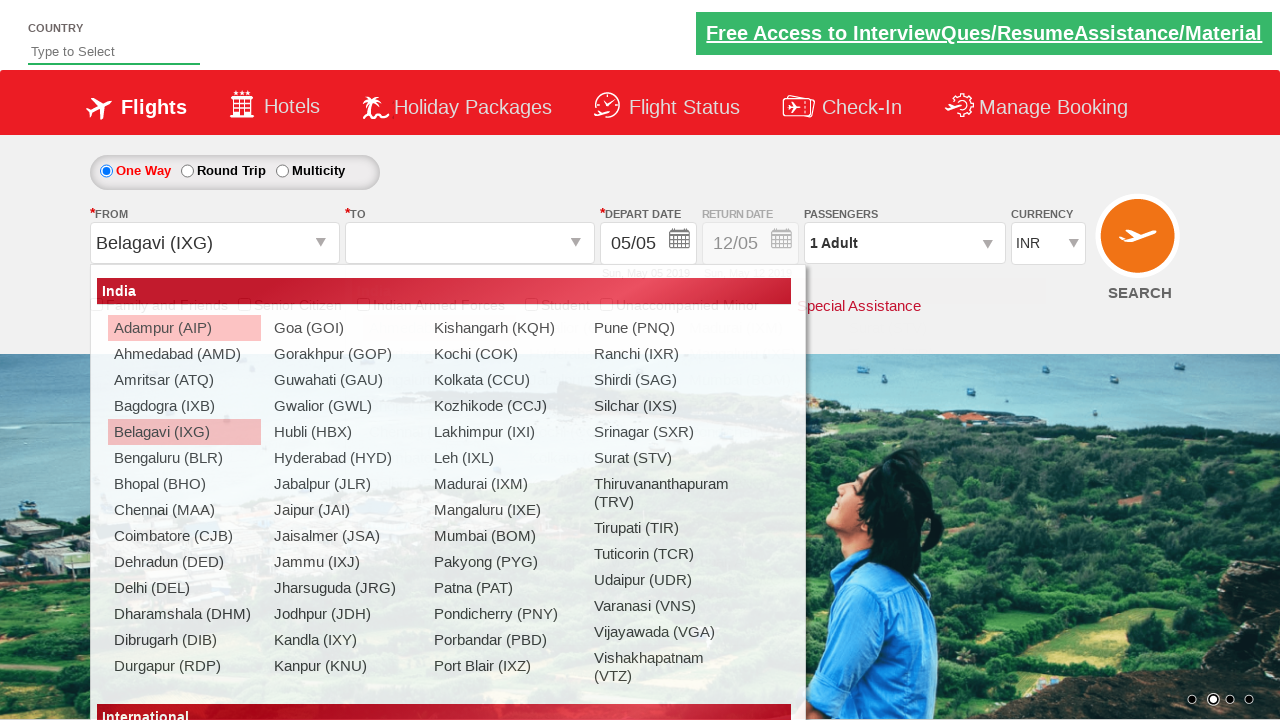

Waited for destination dropdown to be ready
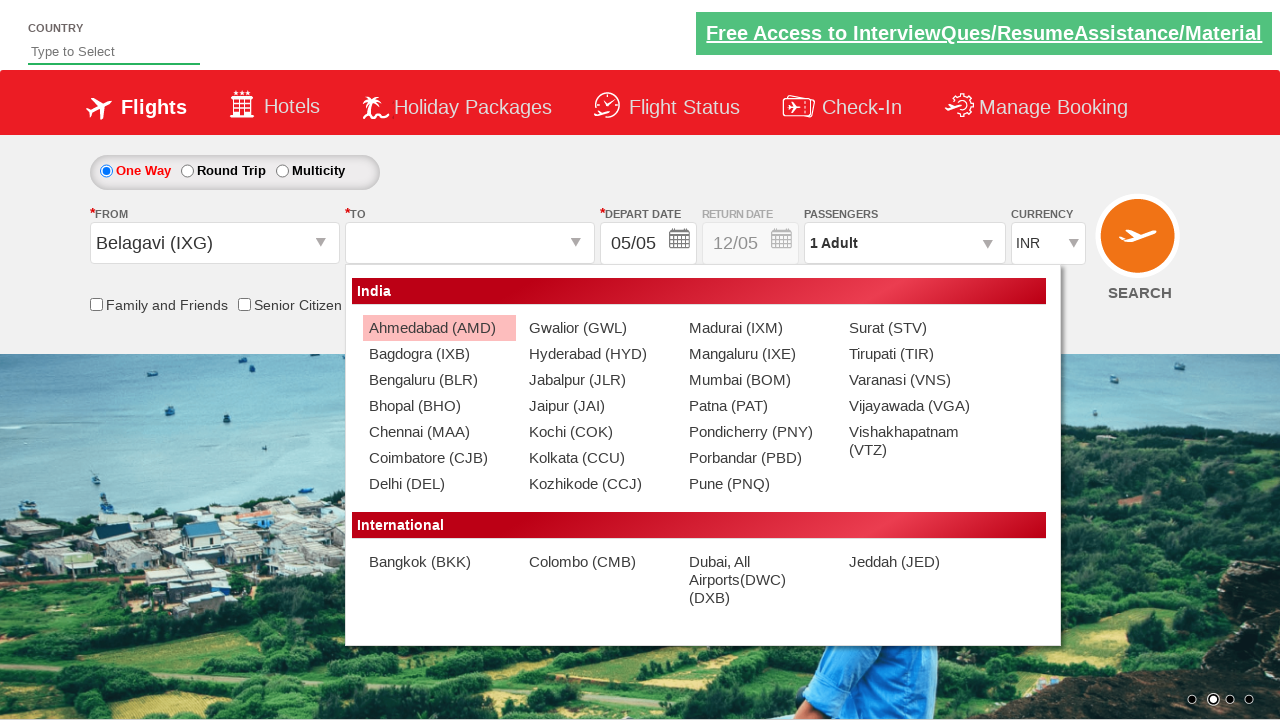

Selected destination station BLR from dropdown at (439, 380) on div#glsctl00_mainContent_ddl_destinationStation1_CTNR a[value='BLR']
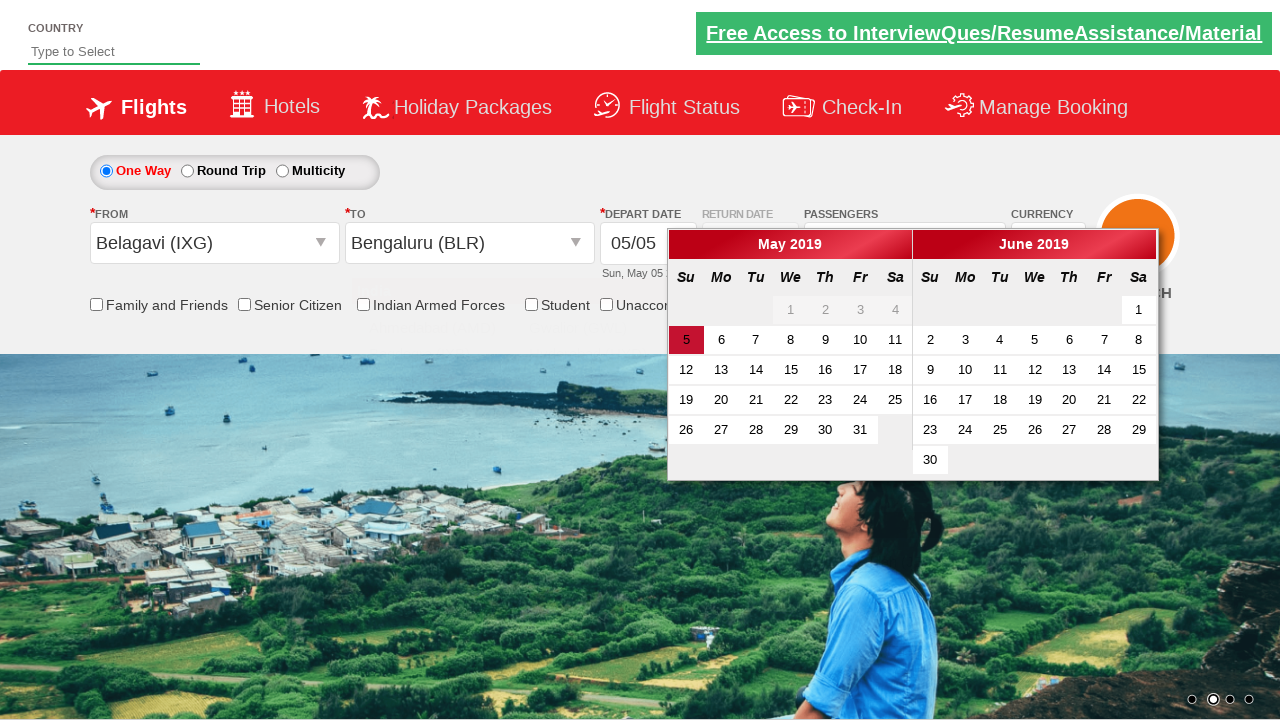

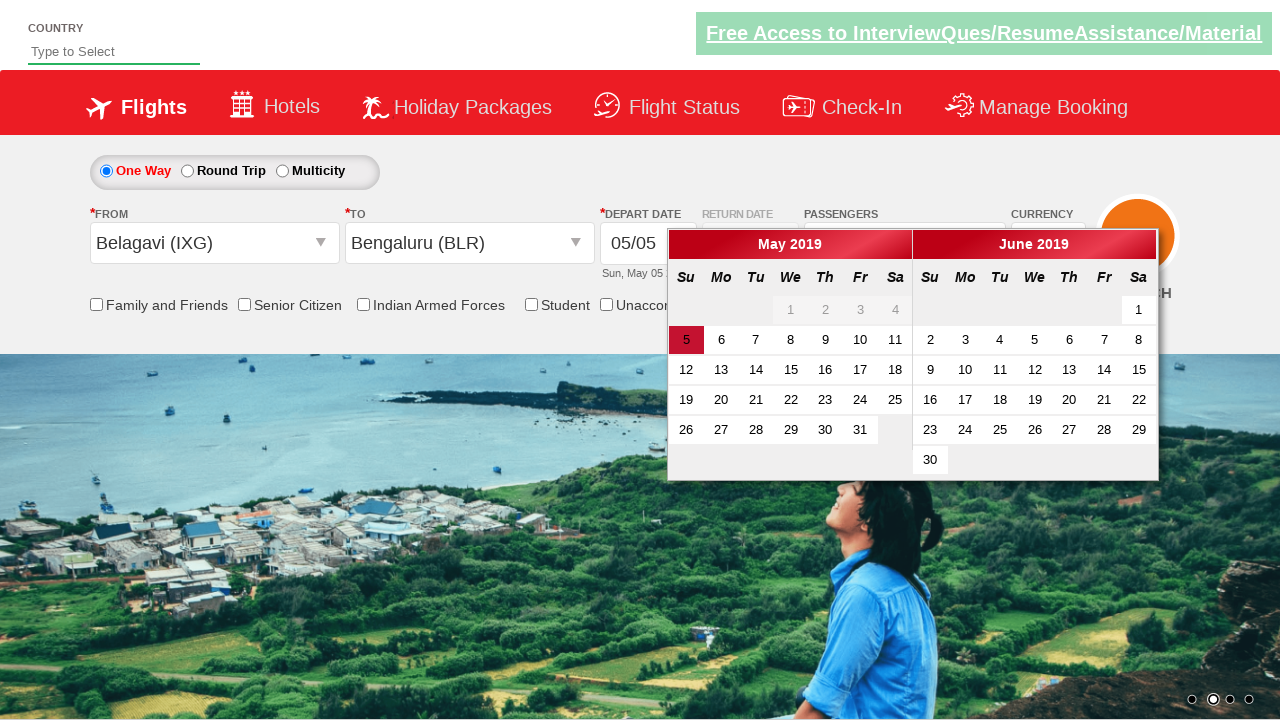